Tests a demo page by verifying the page title contains expected text, clicking a submit button, and verifying the URL after navigation

Starting URL: http://saucelabs.com/test/guinea-pig

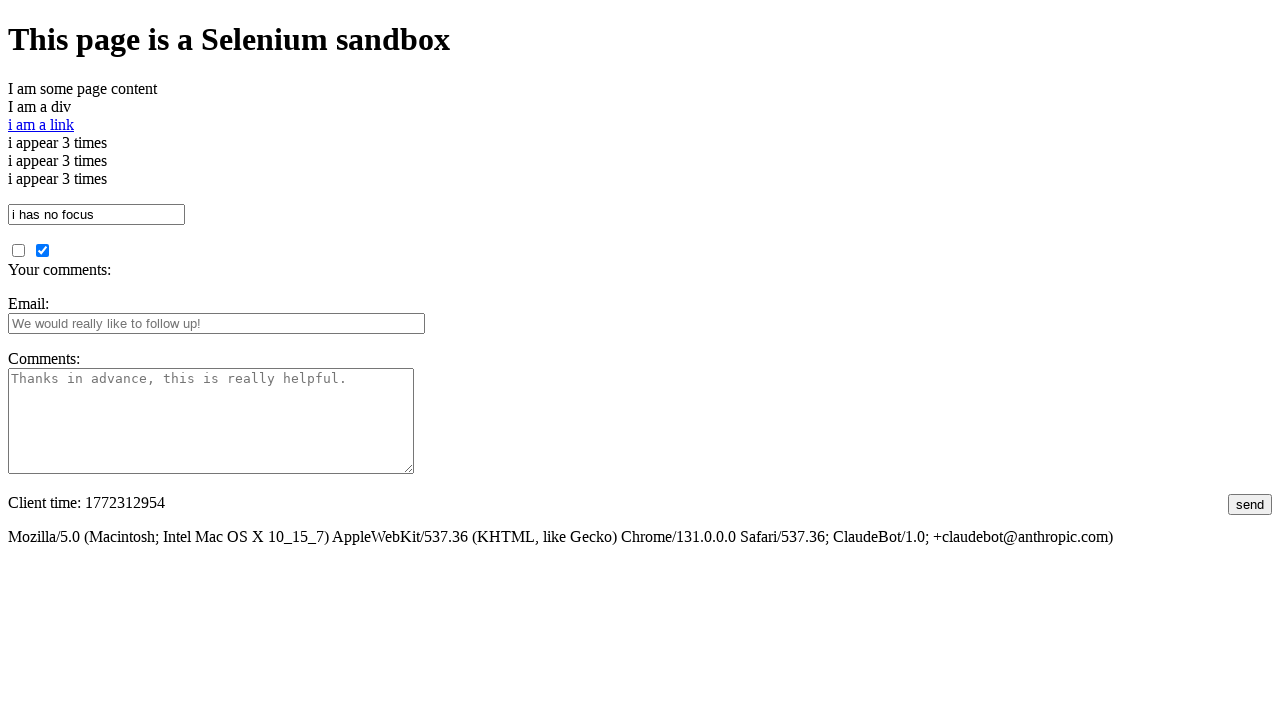

Verified page title contains 'I am a page title - Sauce Labs'
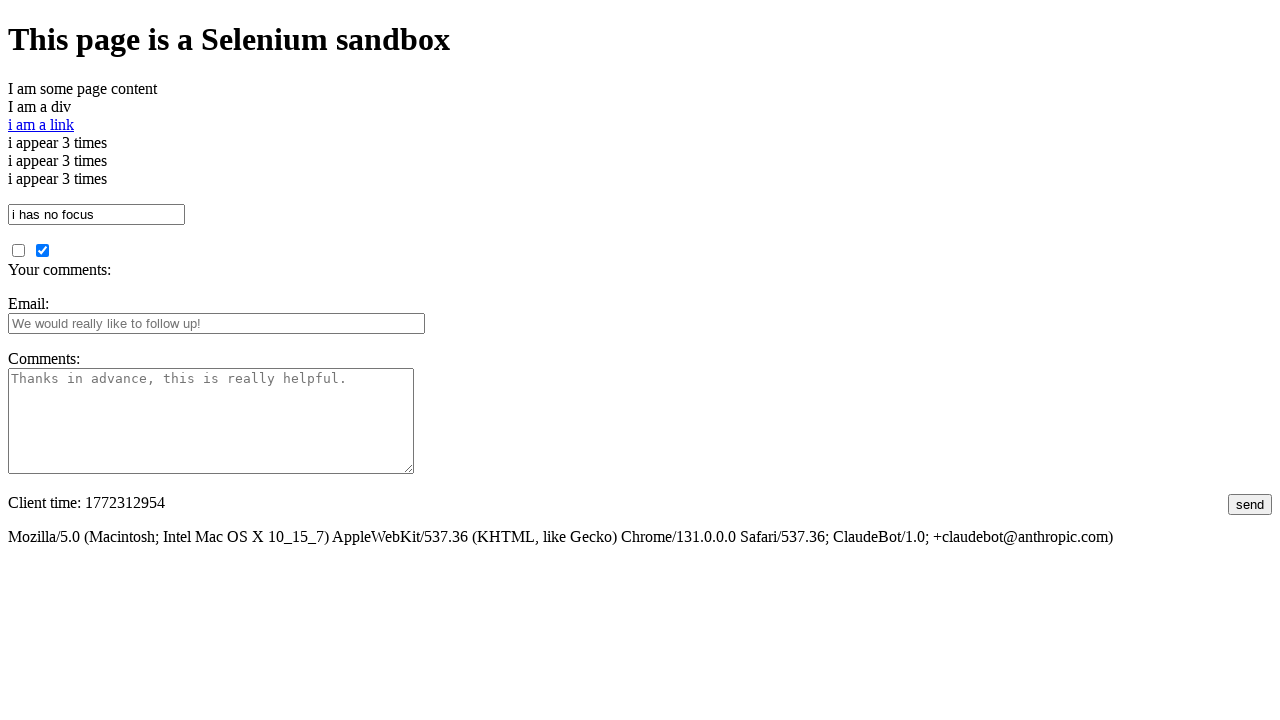

Clicked submit button at (1250, 504) on #submit
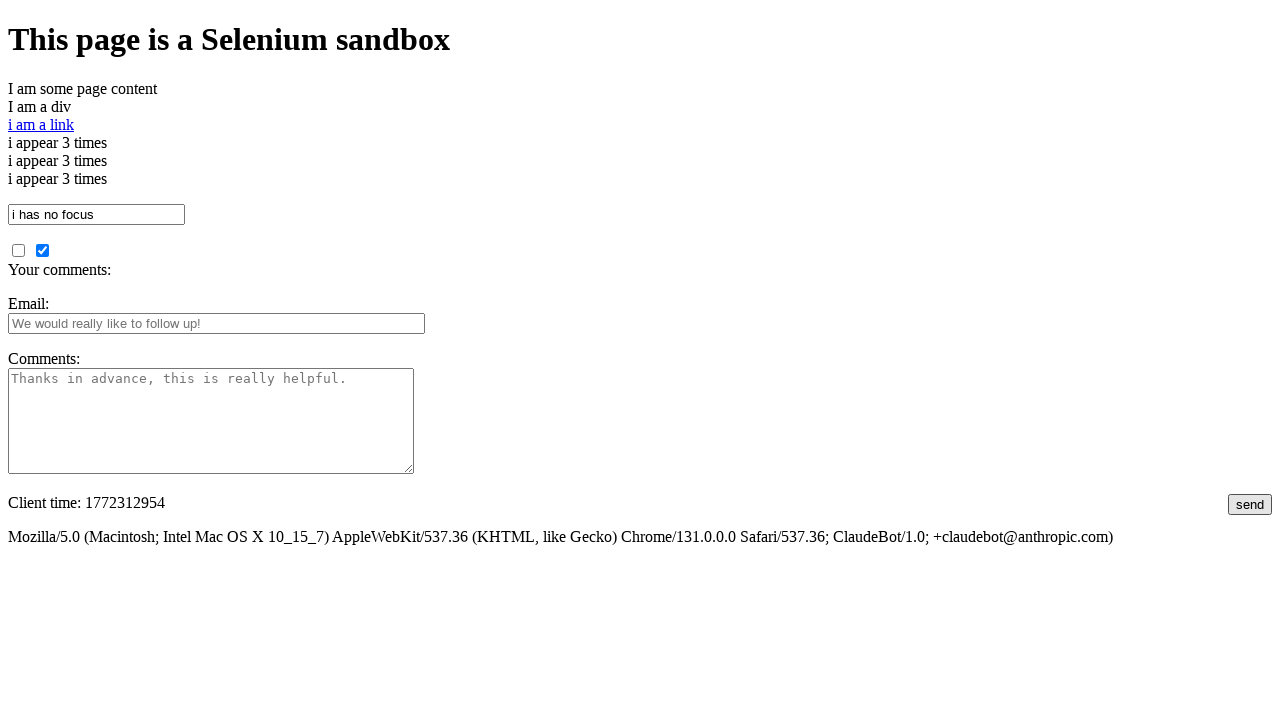

Waited for page to finish loading
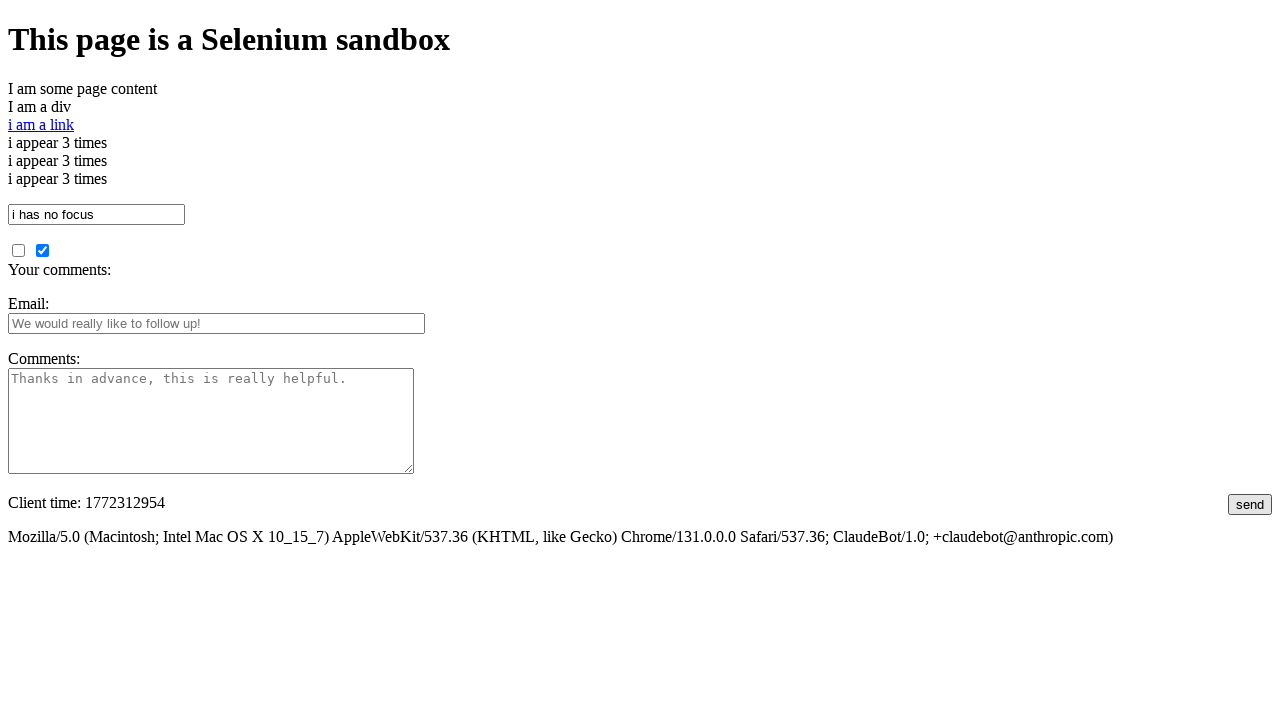

Verified URL contains 'guinea' after navigation
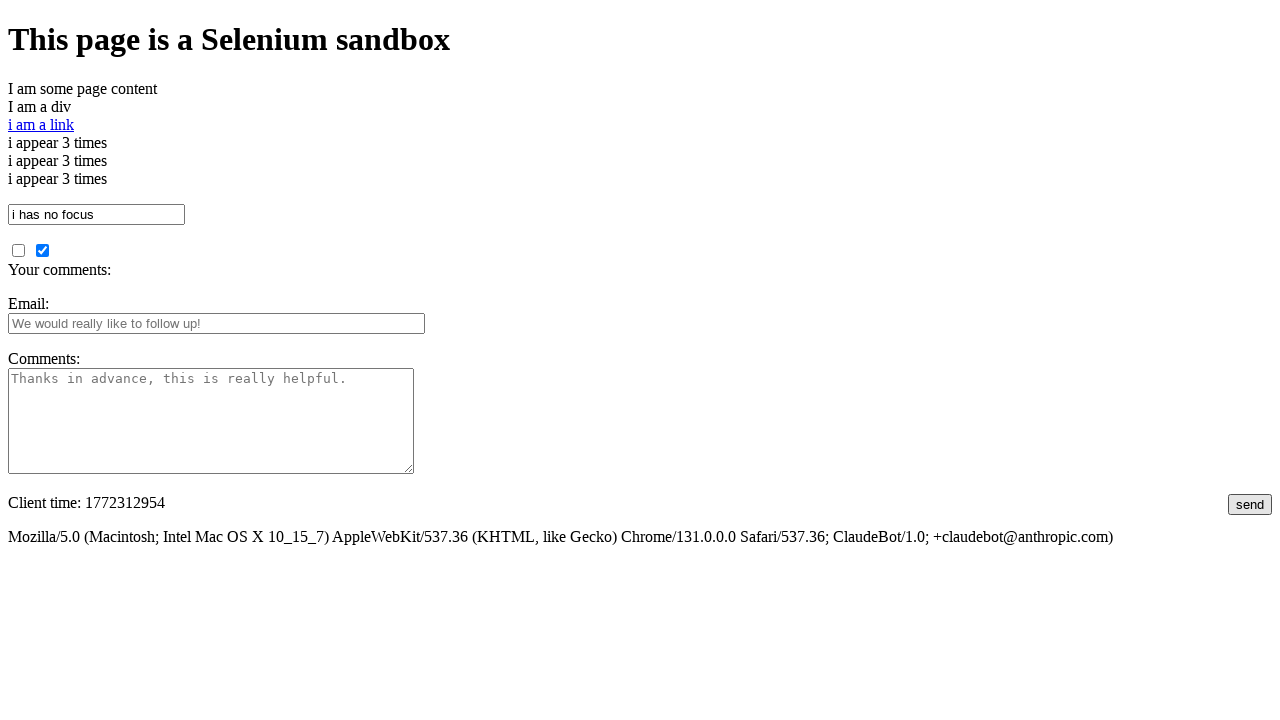

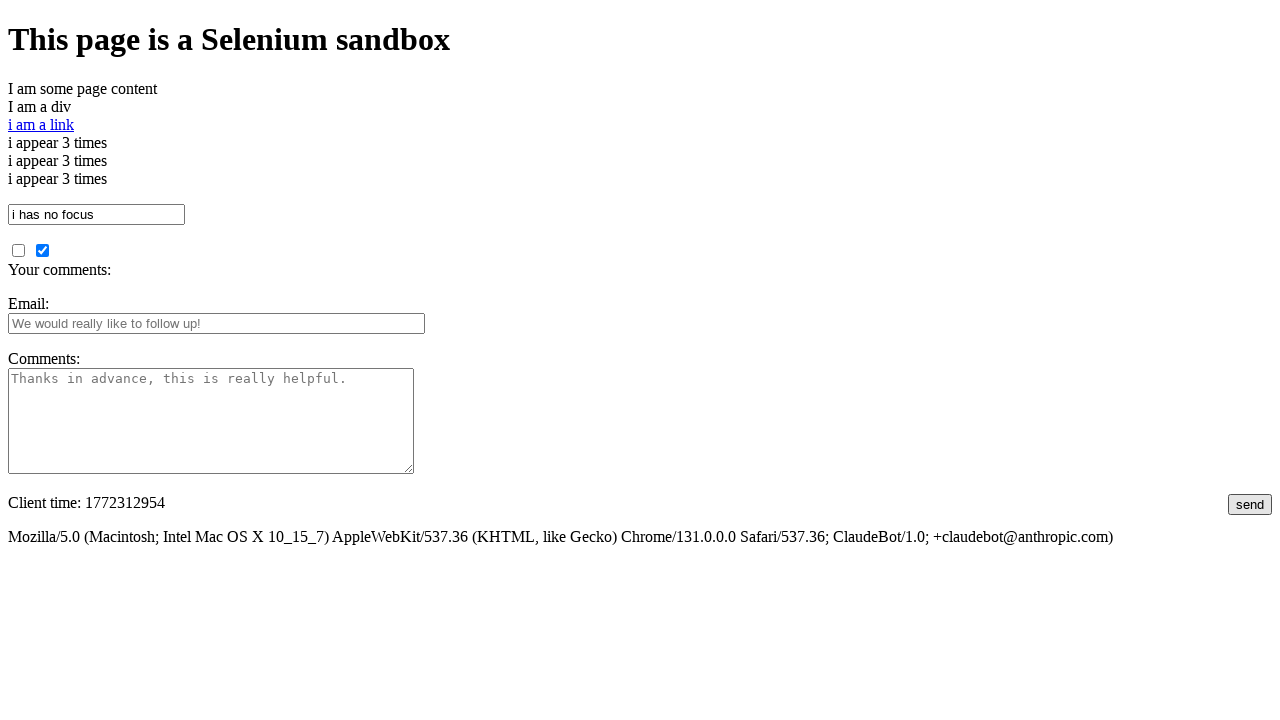